Tests dropdown passenger selection and radio button functionality for trip type selection on a travel booking practice page

Starting URL: https://rahulshettyacademy.com/dropdownsPractise/

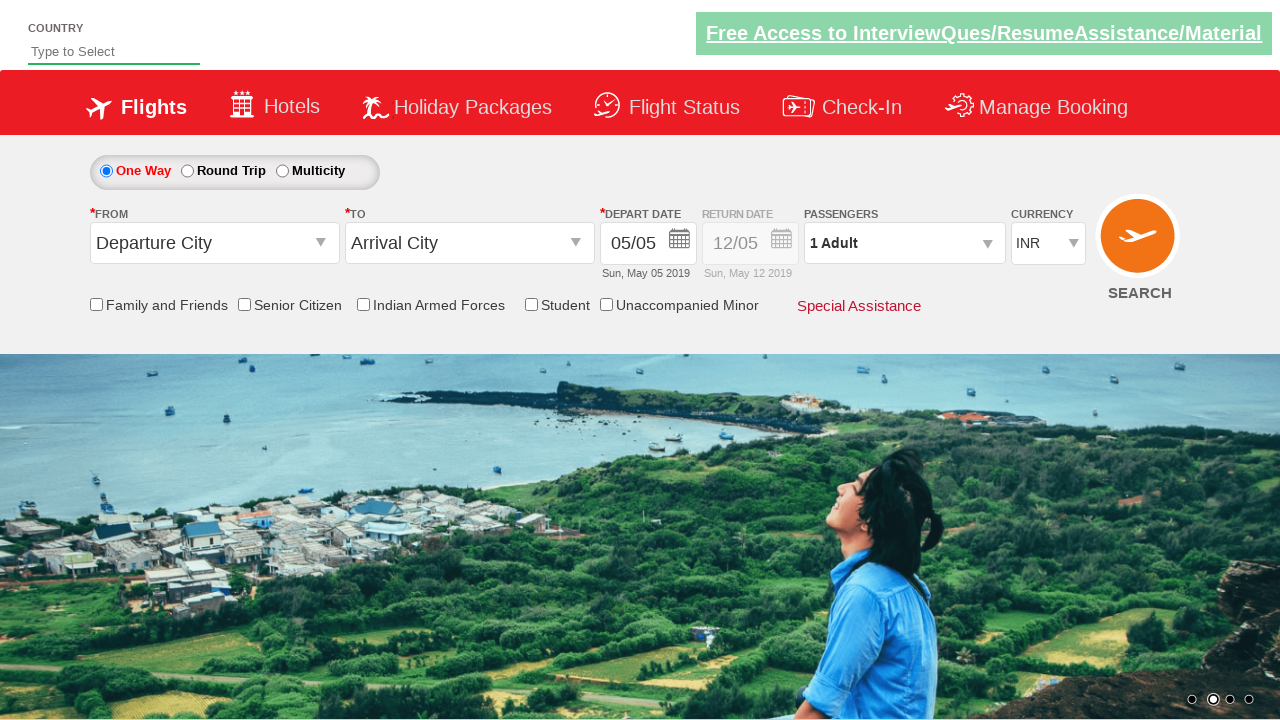

Clicked on passenger info dropdown to open passenger selection at (904, 243) on #divpaxinfo
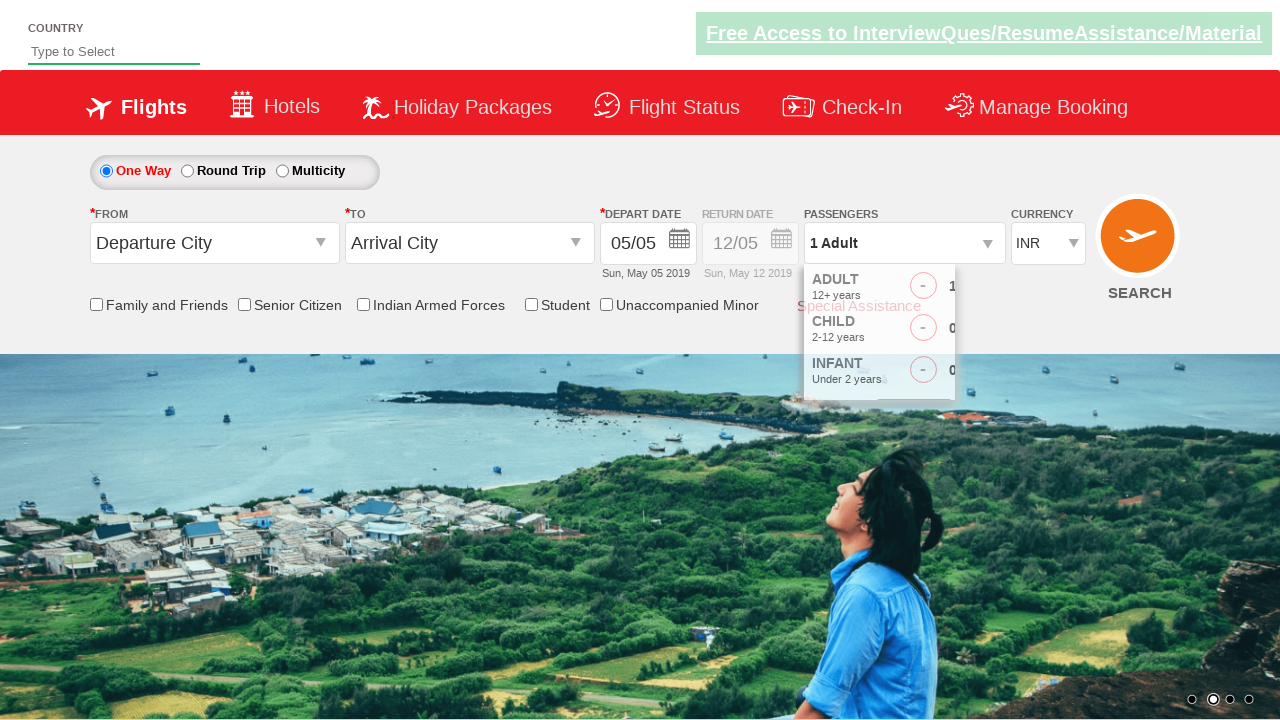

Incremented adult count (iteration 1/4) at (982, 288) on #hrefIncAdt
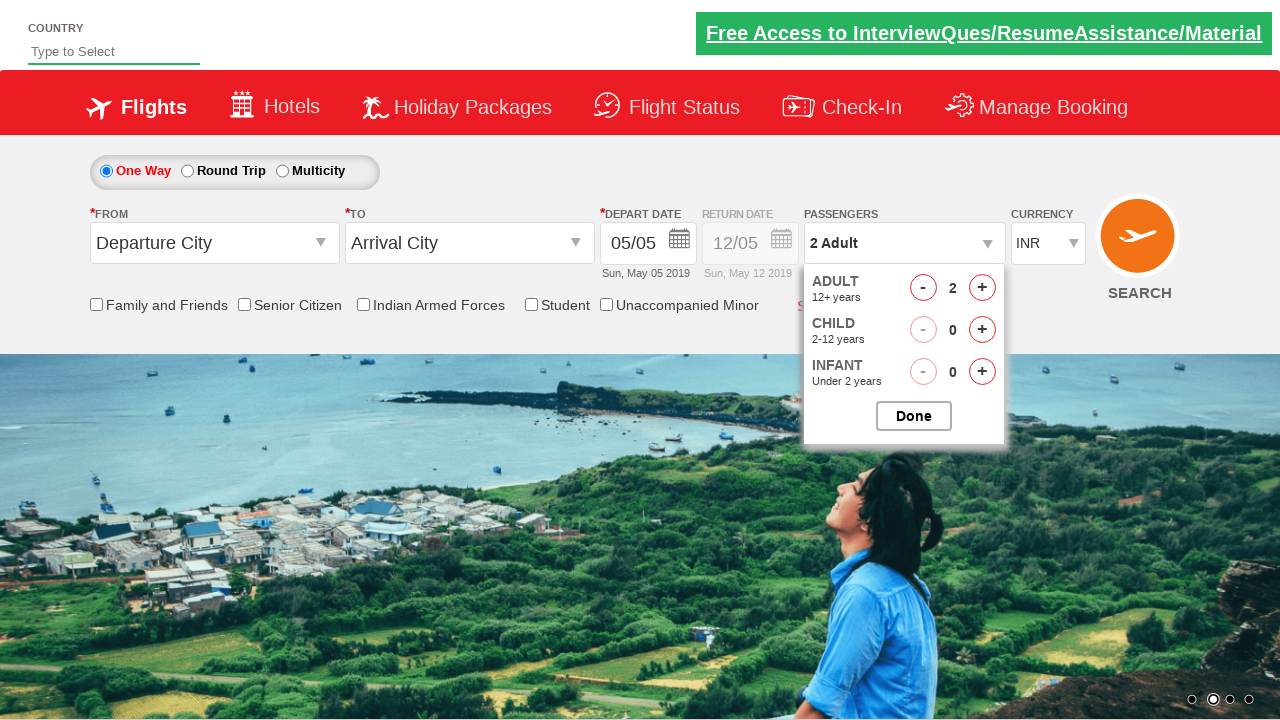

Incremented adult count (iteration 2/4) at (982, 288) on #hrefIncAdt
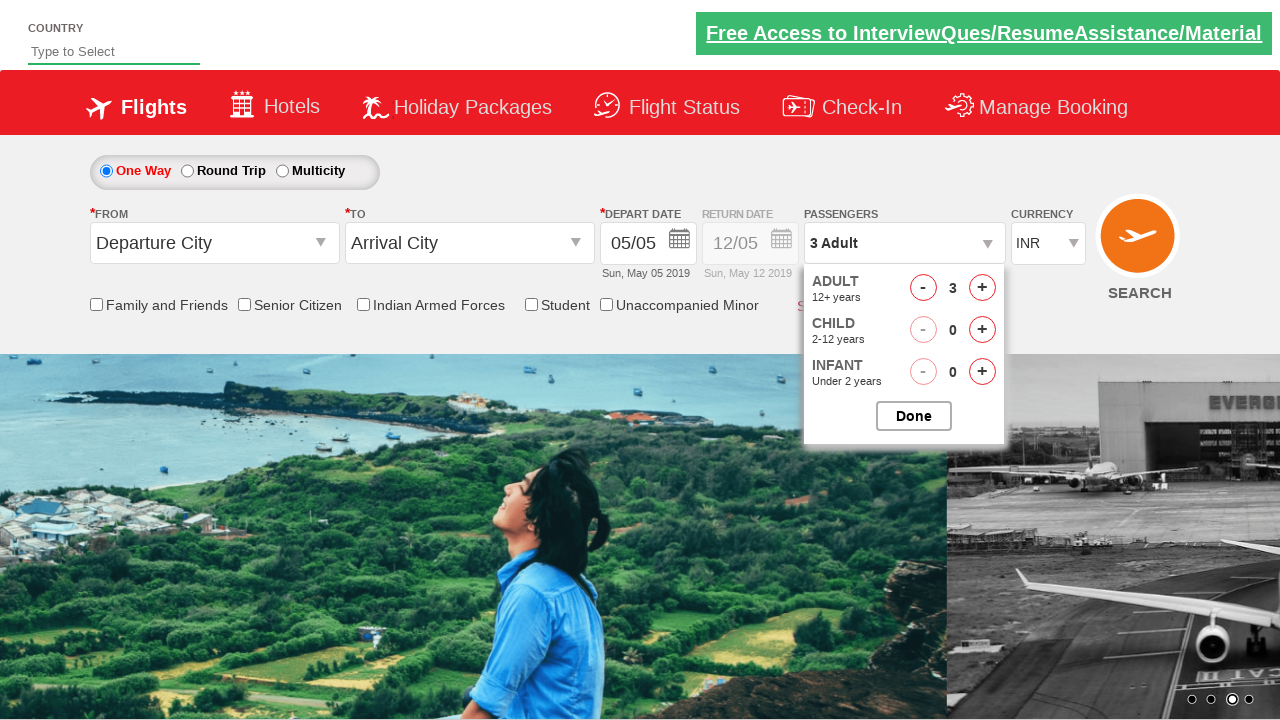

Incremented adult count (iteration 3/4) at (982, 288) on #hrefIncAdt
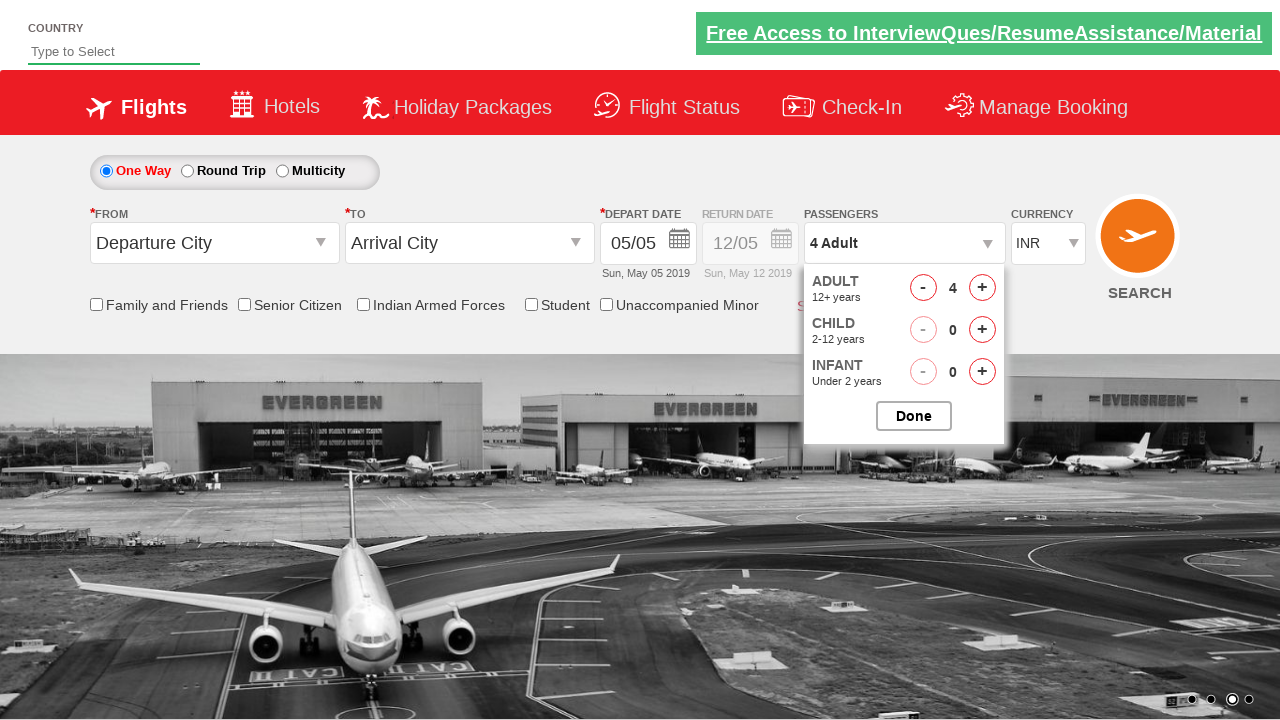

Incremented adult count (iteration 4/4) at (982, 288) on #hrefIncAdt
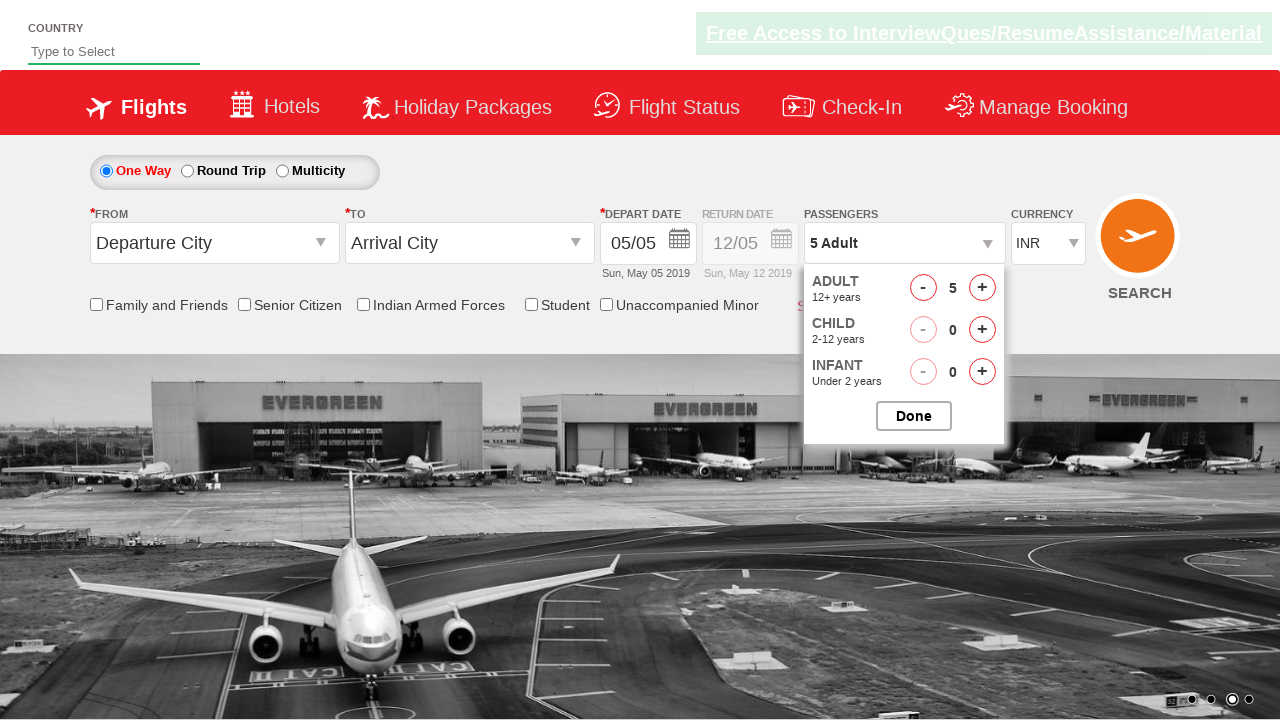

Closed passenger selection dropdown at (914, 416) on #btnclosepaxoption
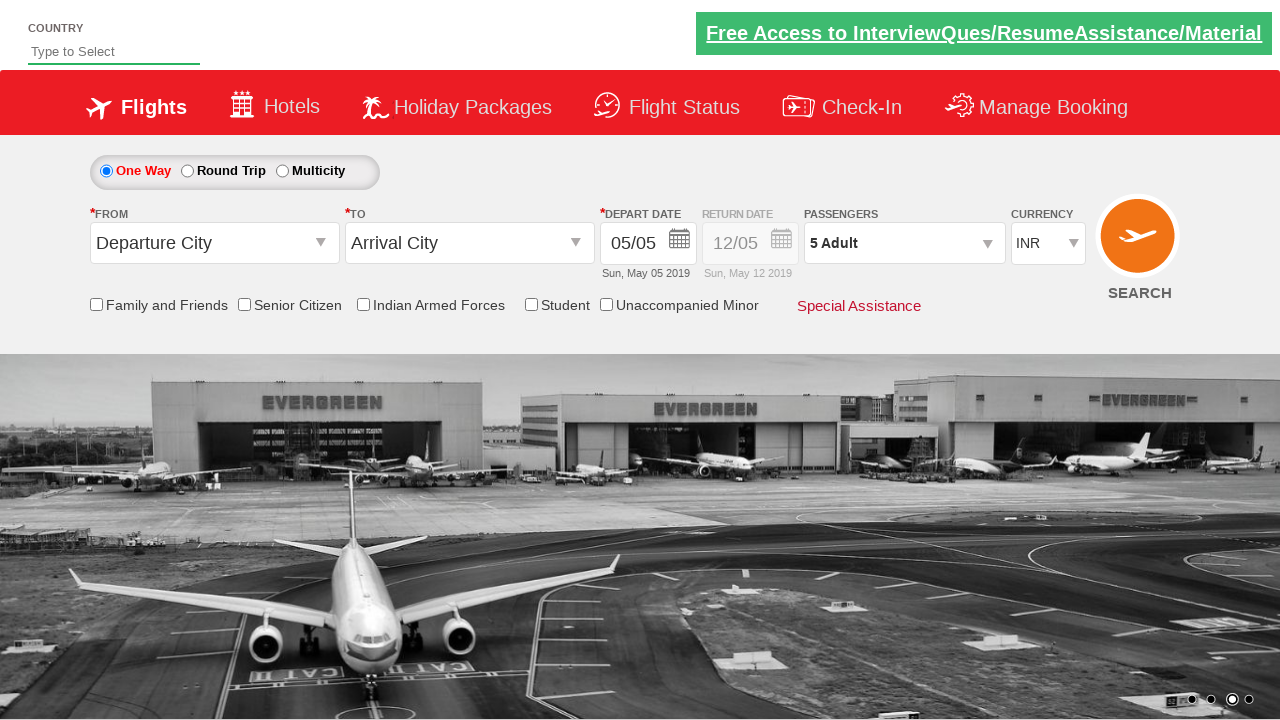

Reopened passenger info dropdown at (904, 243) on #divpaxinfo
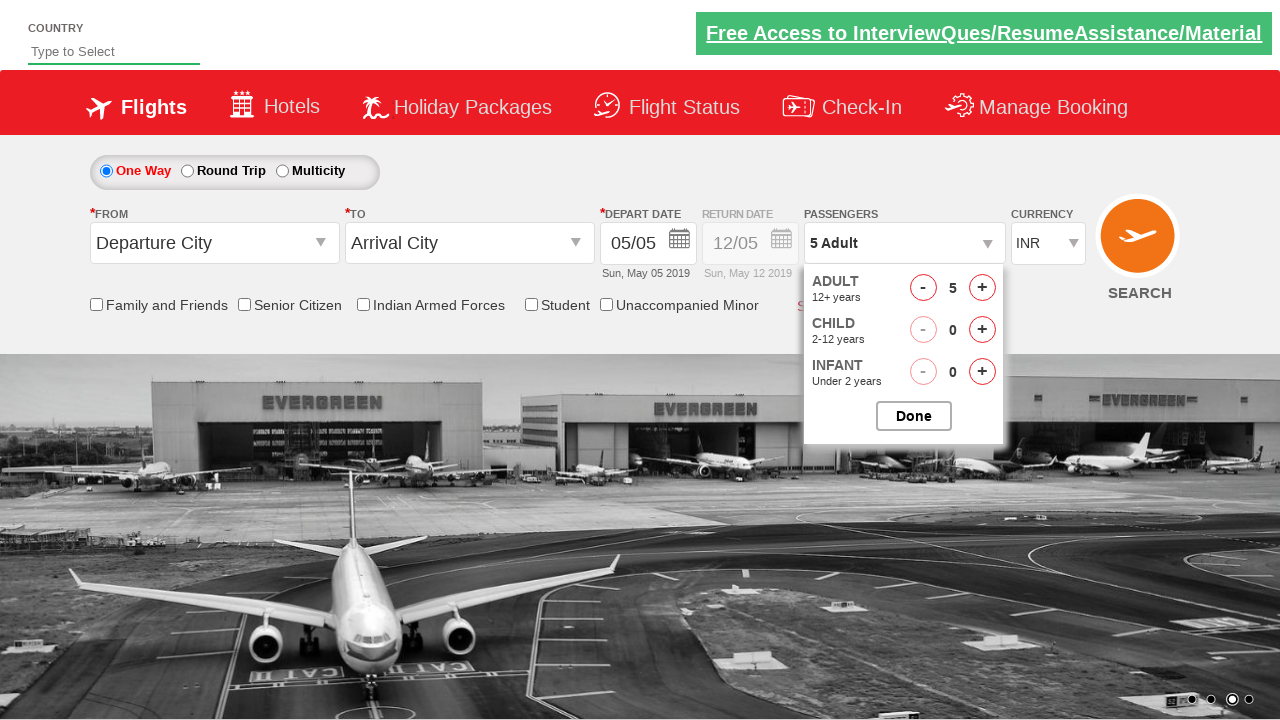

Selected round trip radio button at (187, 171) on #ctl00_mainContent_rbtnl_Trip_1
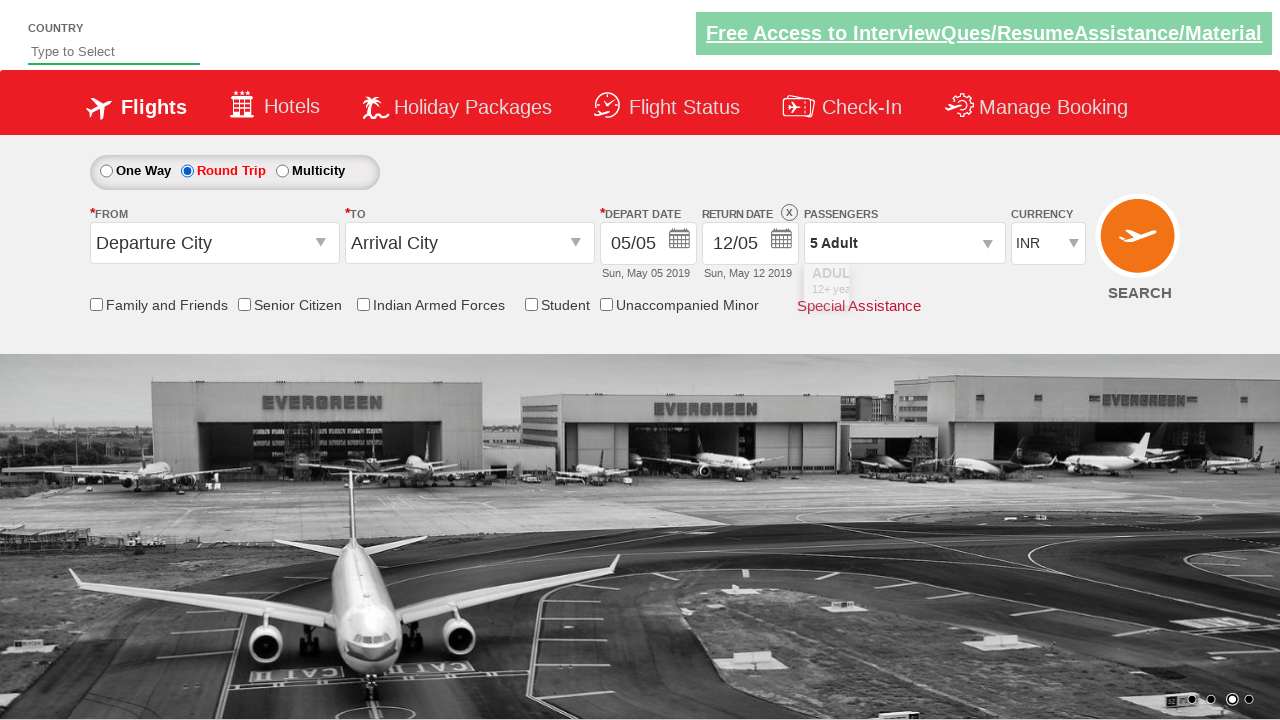

Retrieved return date div style attribute
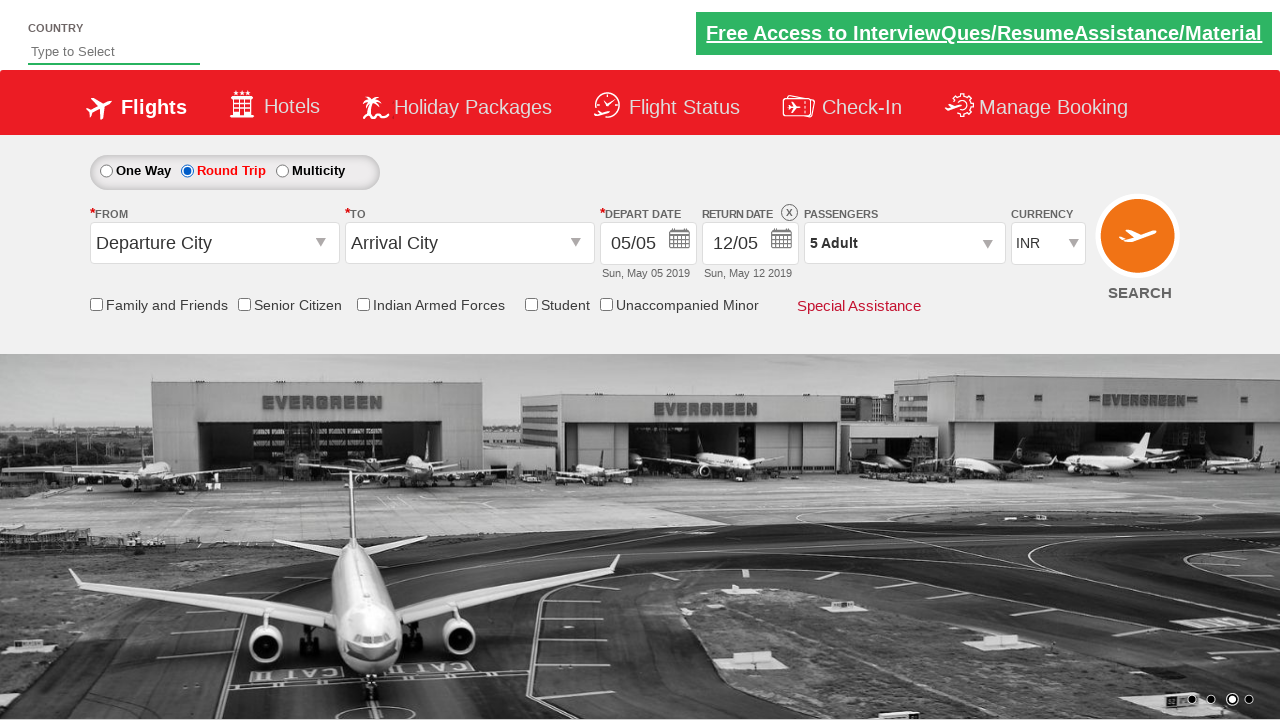

Verified that return date is enabled for round trip selection
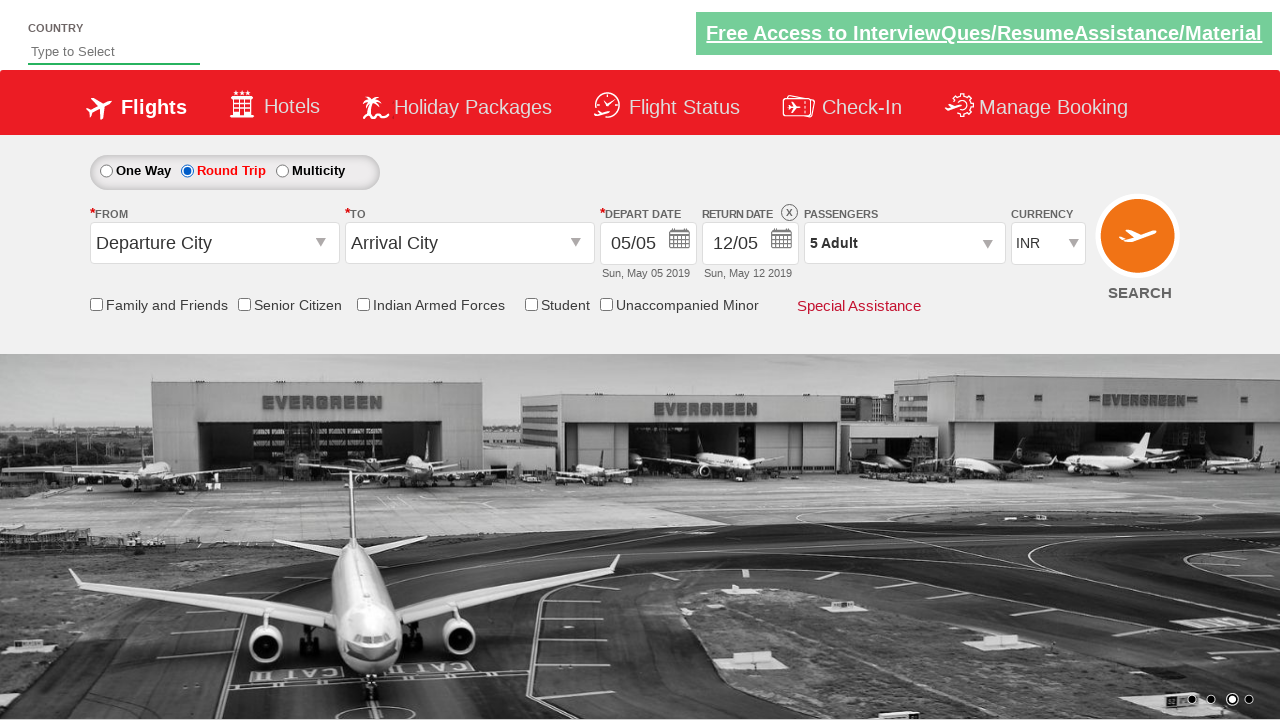

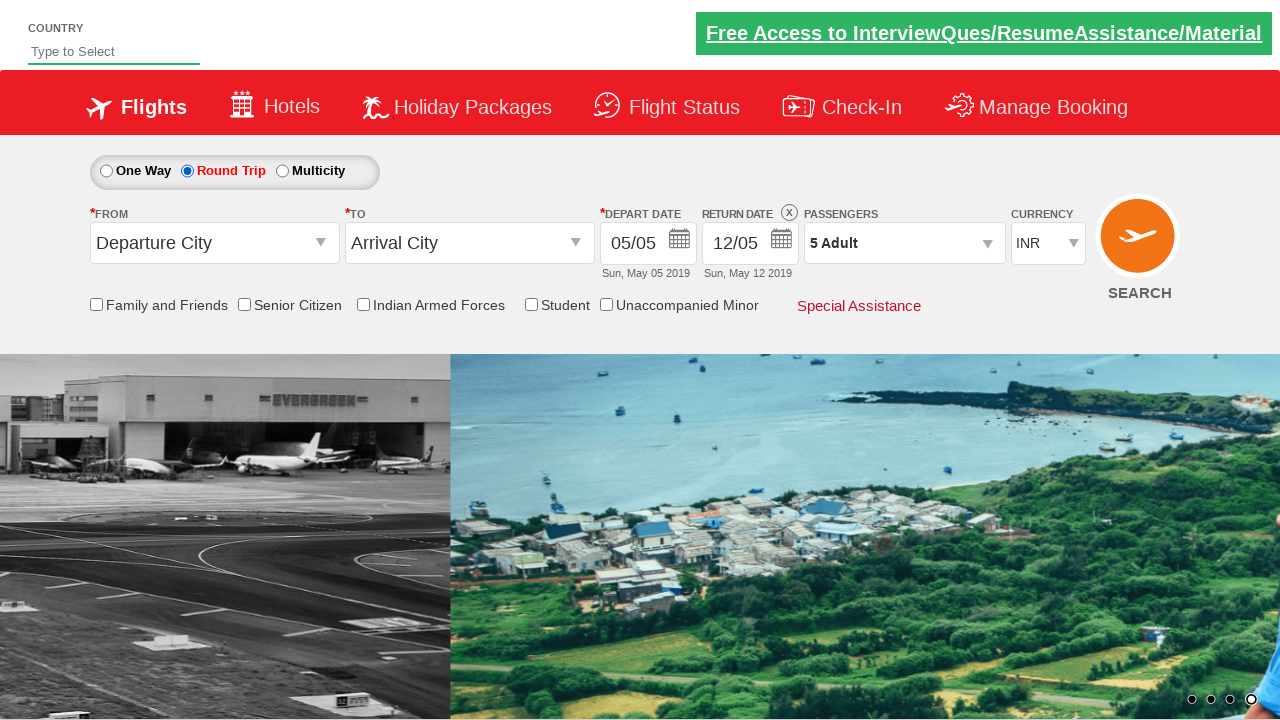